Tests checkout process by filling order form with user details and credit card information

Starting URL: https://www.demoblaze.com/cart.html

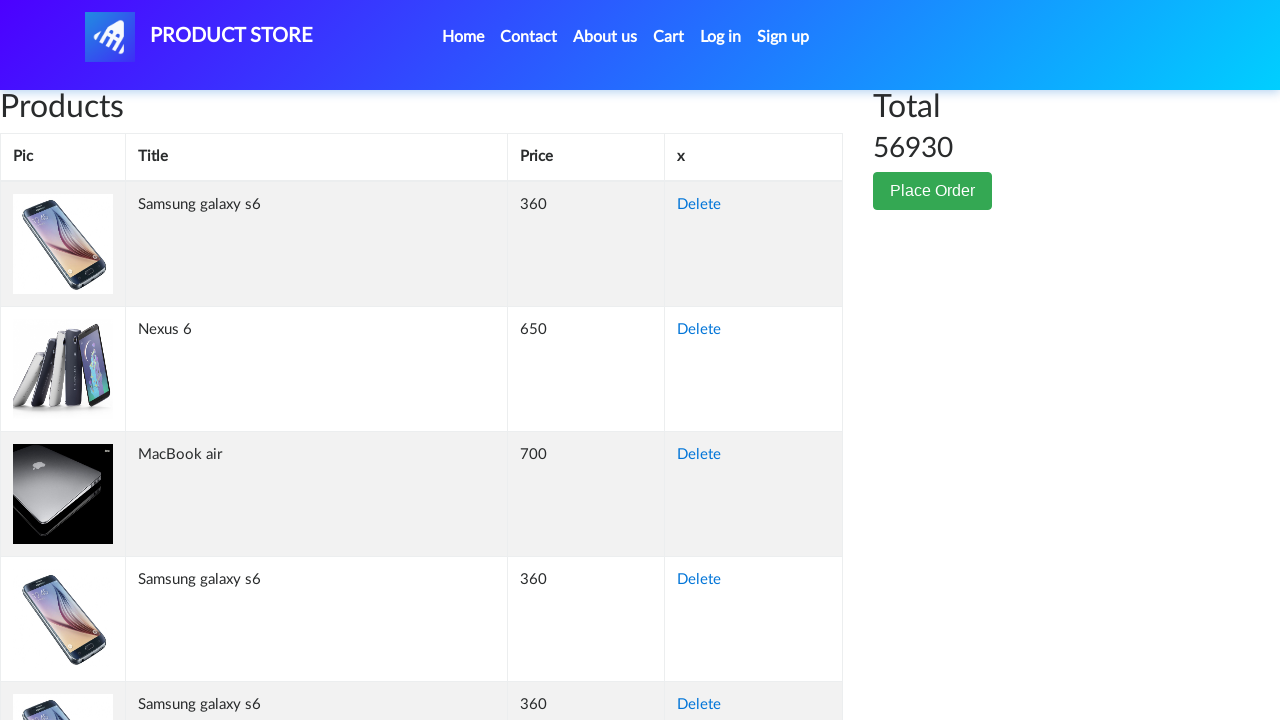

Clicked Place Order button at (933, 191) on button:text('Place Order')
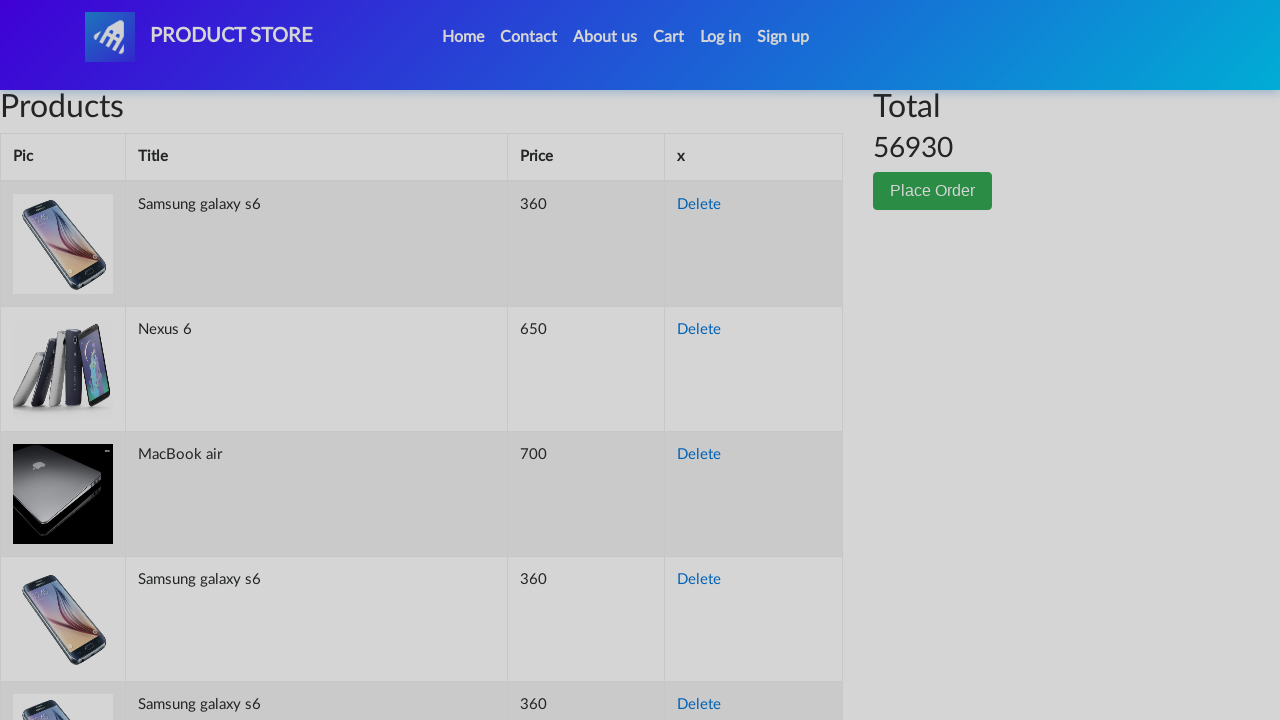

Filled name field with 'Test User' on input#name
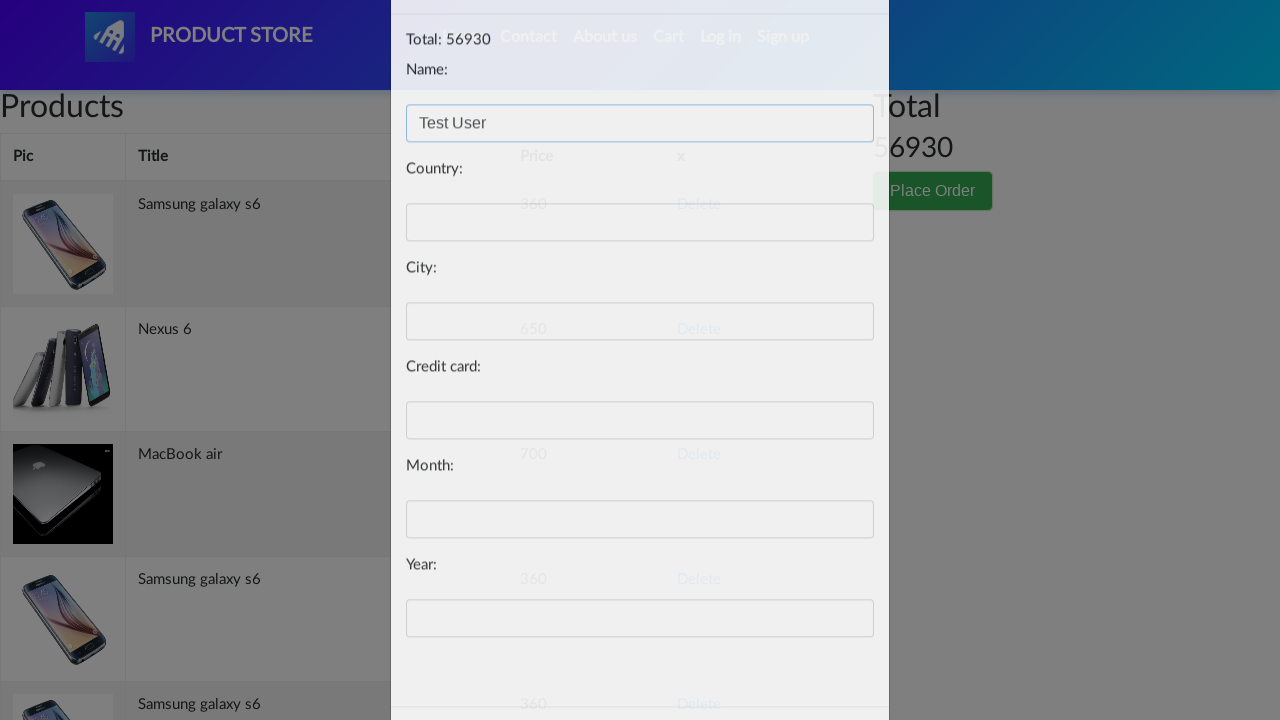

Filled country field with 'Test Country' on input#country
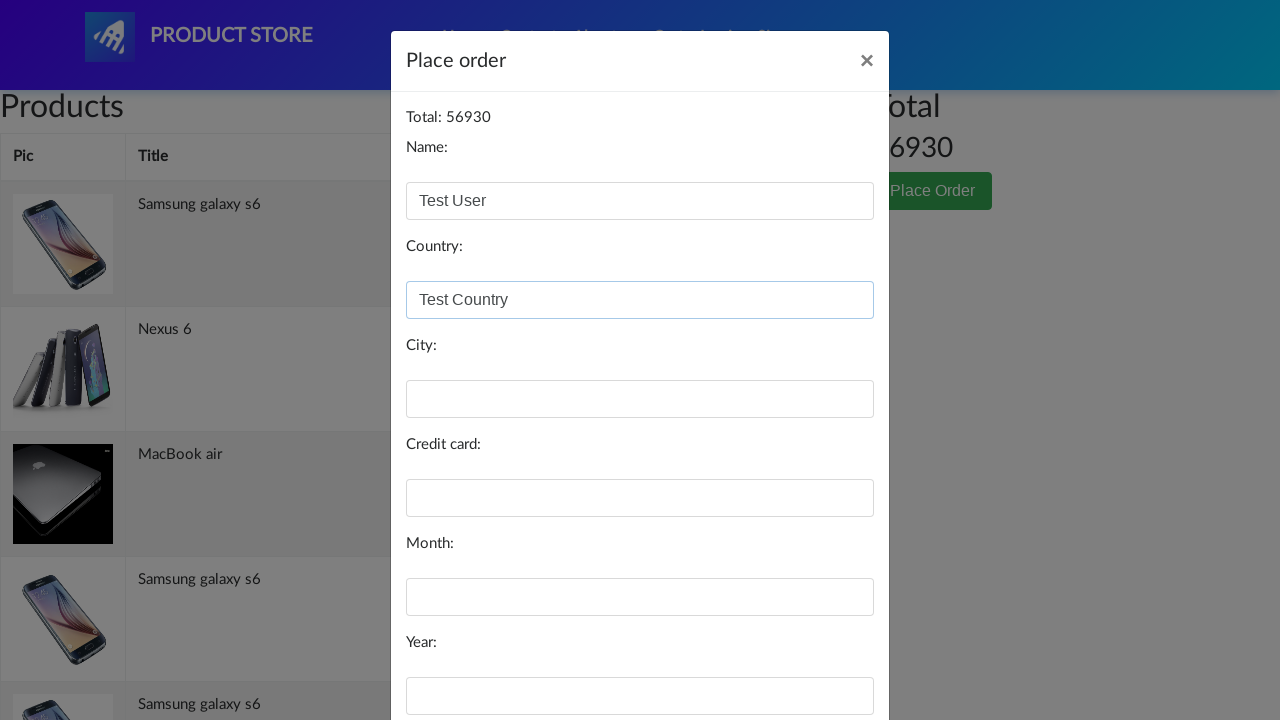

Filled city field with 'Test City' on input#city
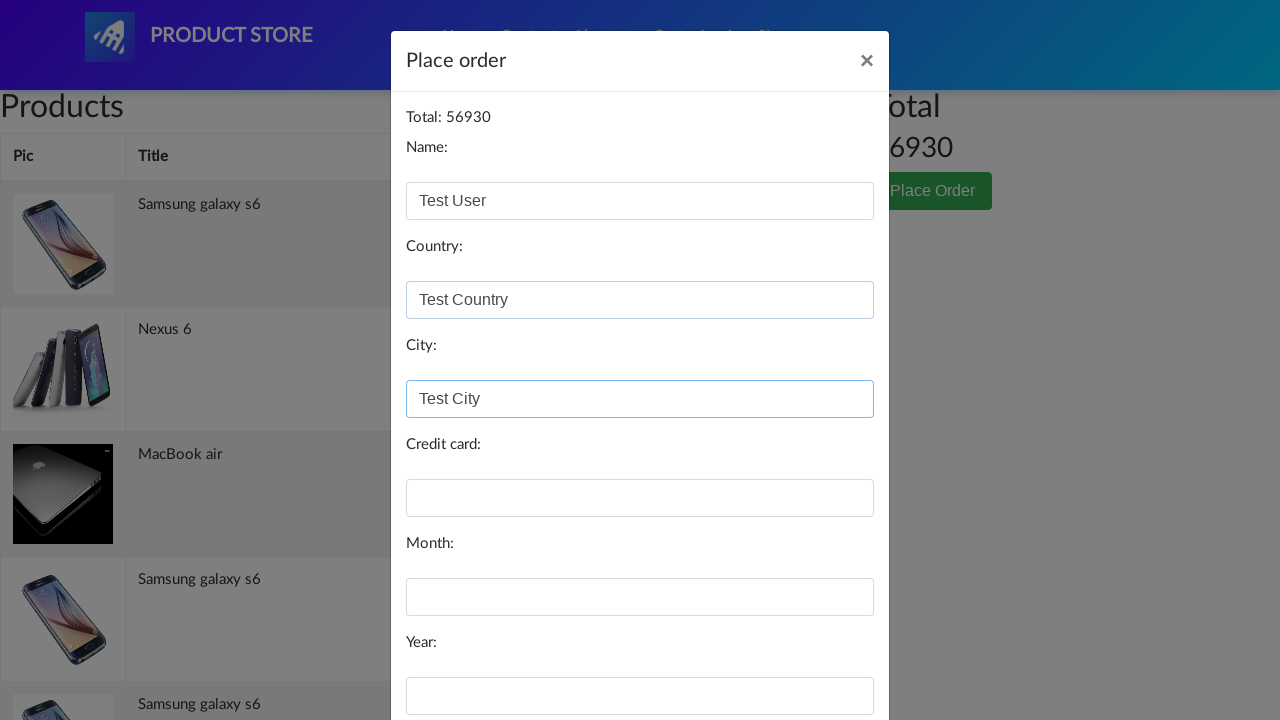

Filled credit card field with card number on input#card
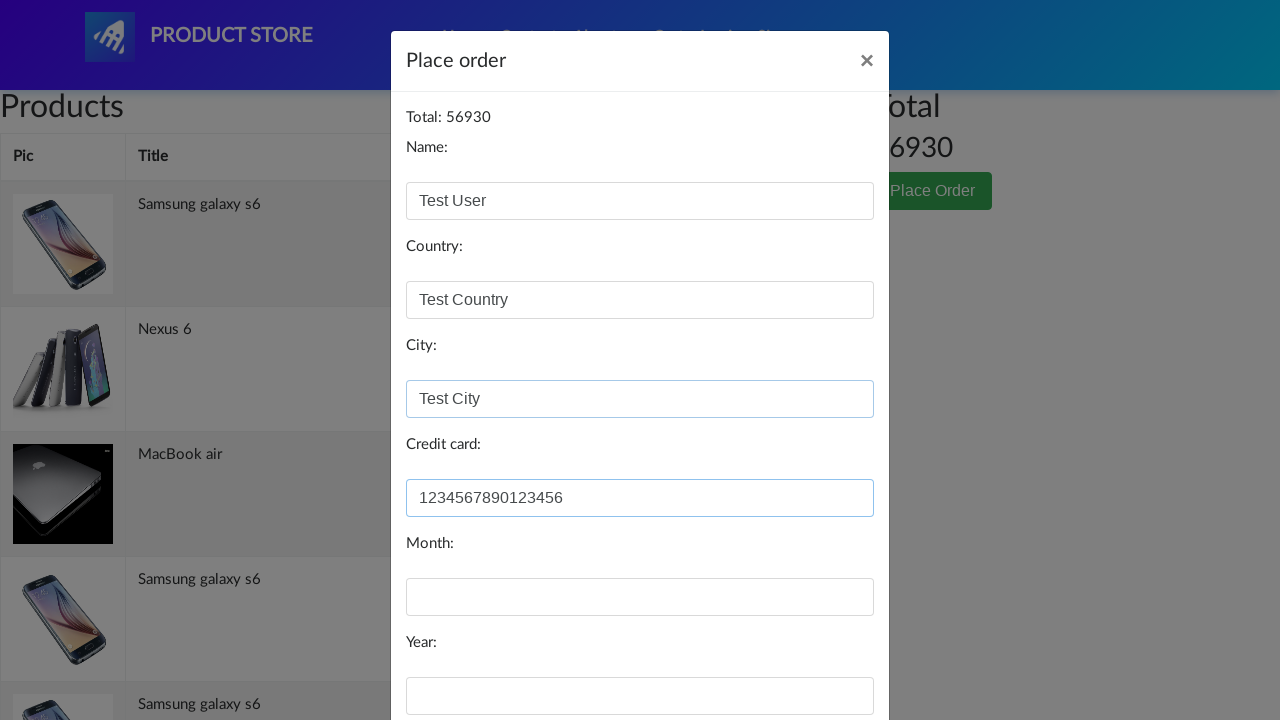

Filled month field with '12' on input#month
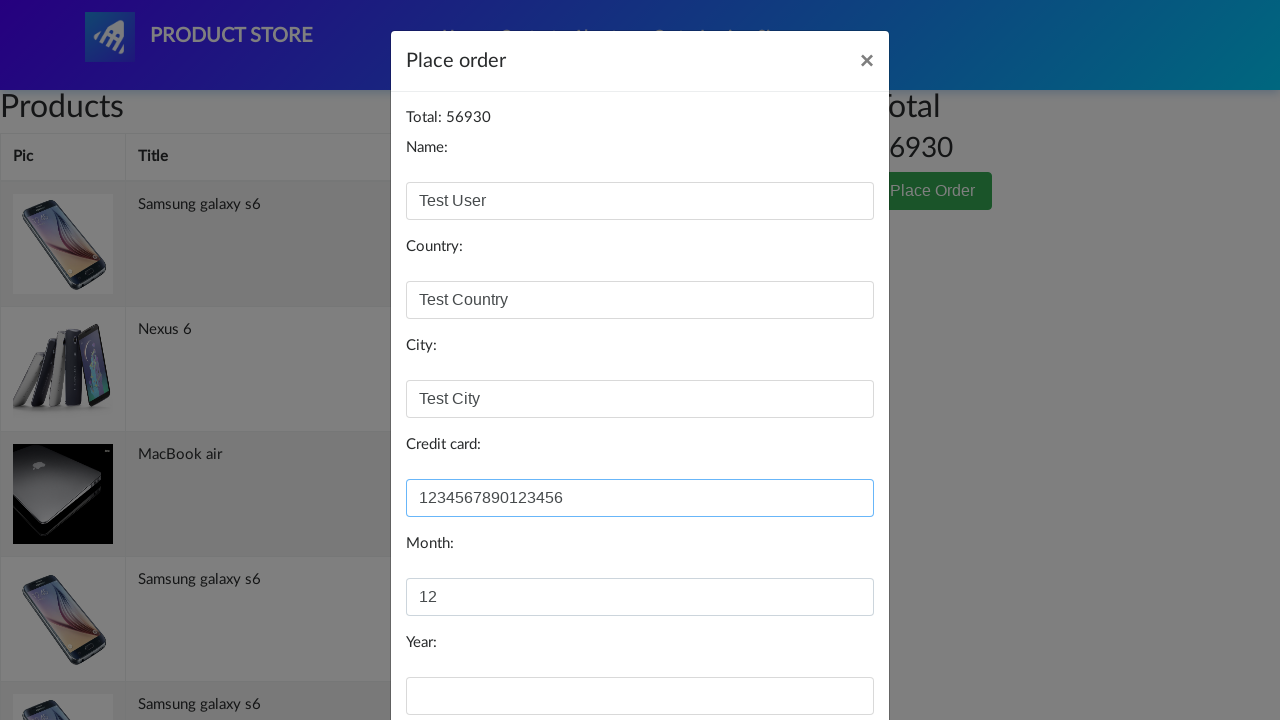

Filled year field with '24' on input#year
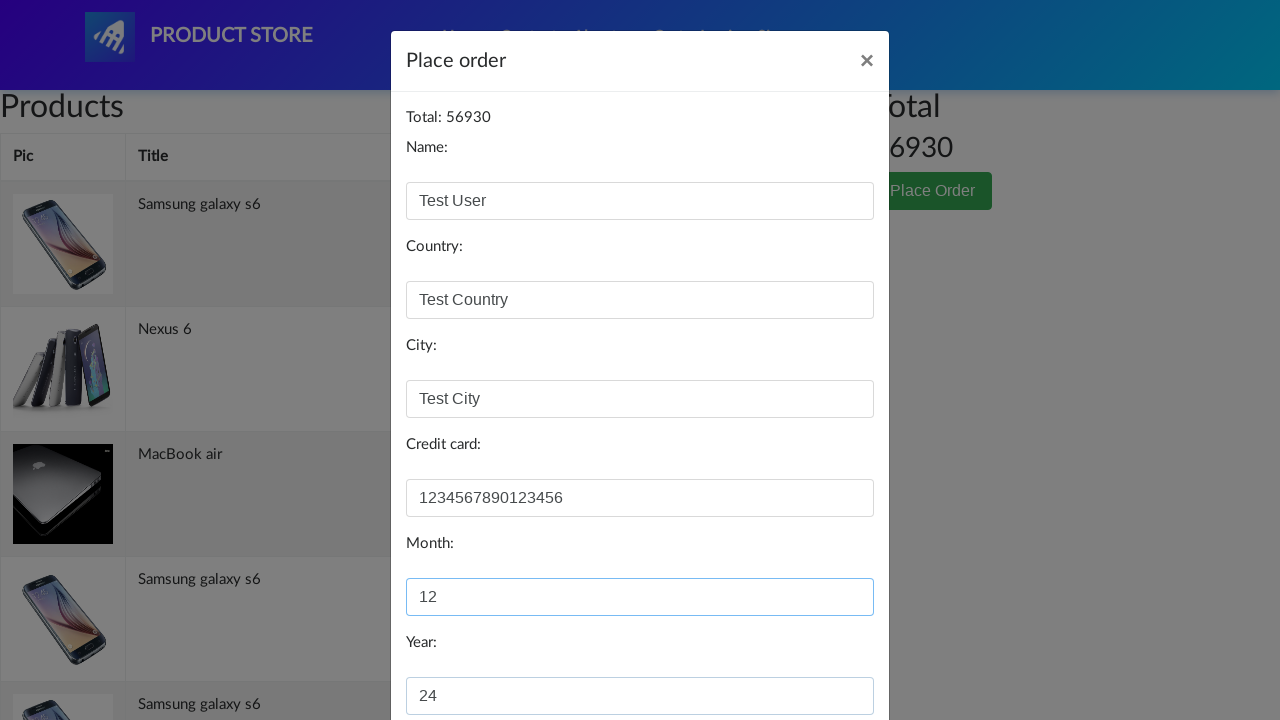

Clicked Purchase button to complete order at (823, 655) on button[onclick='purchaseOrder()']
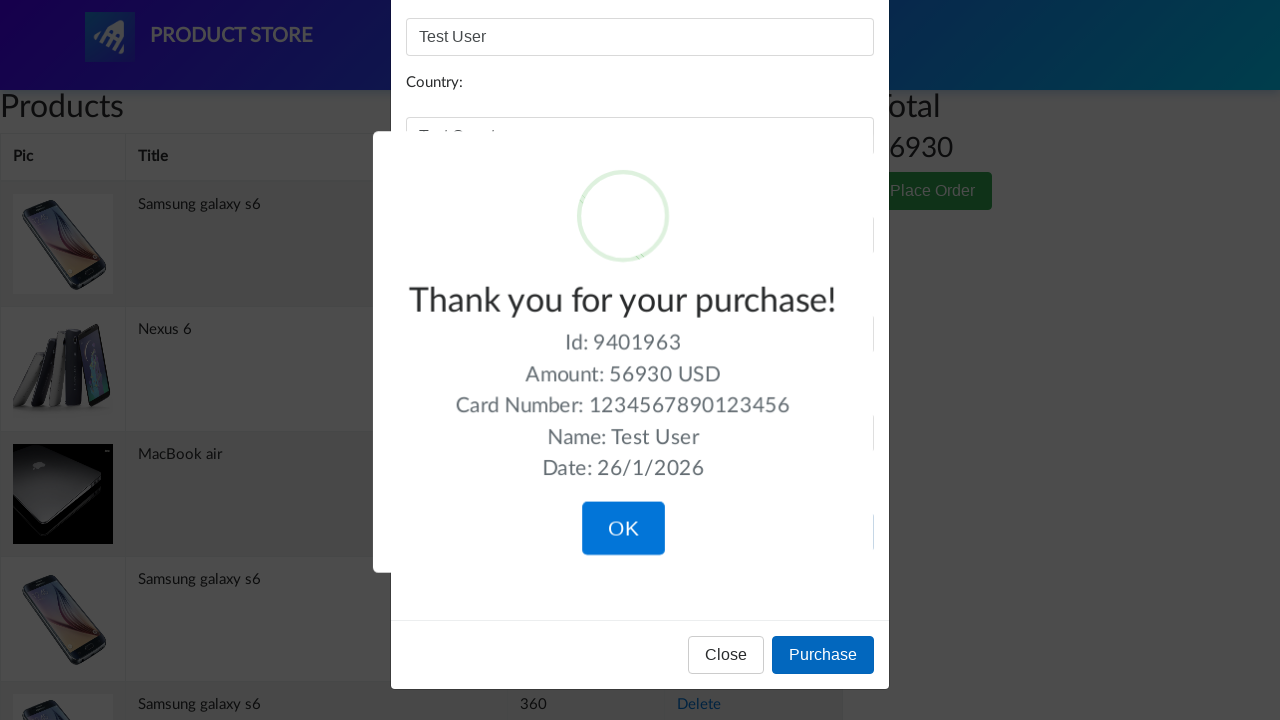

Waited for success alert to appear
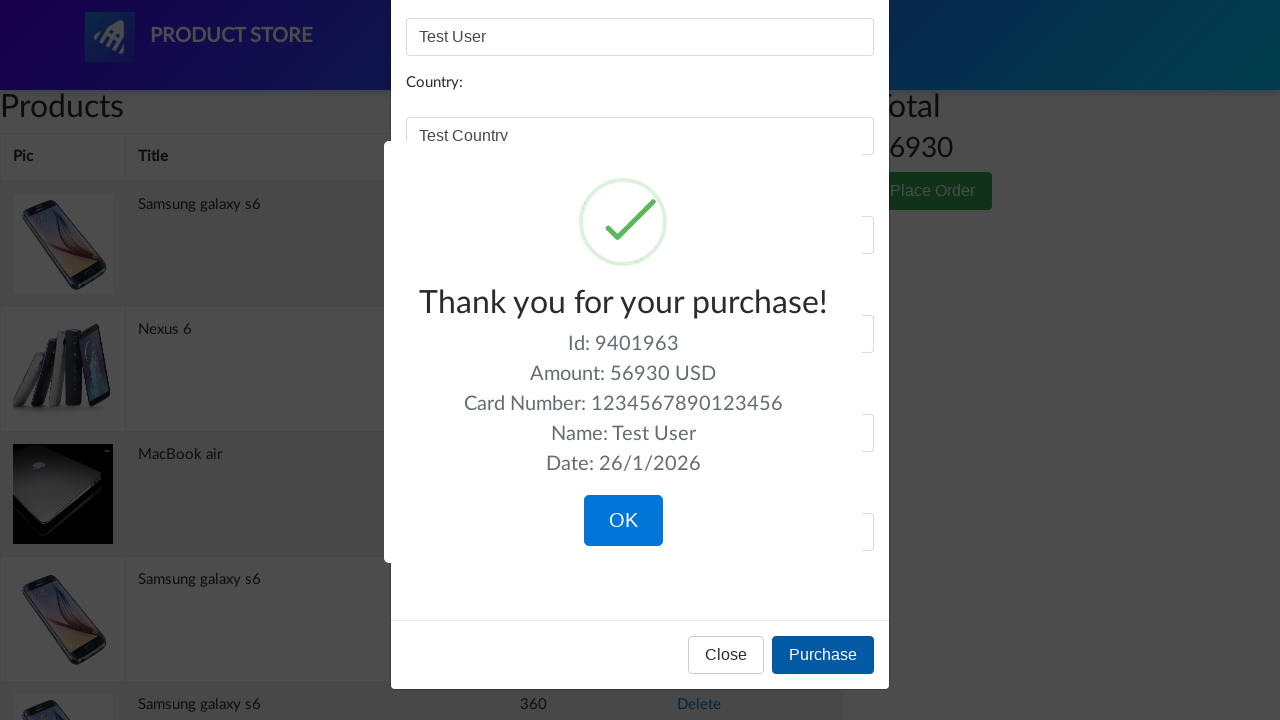

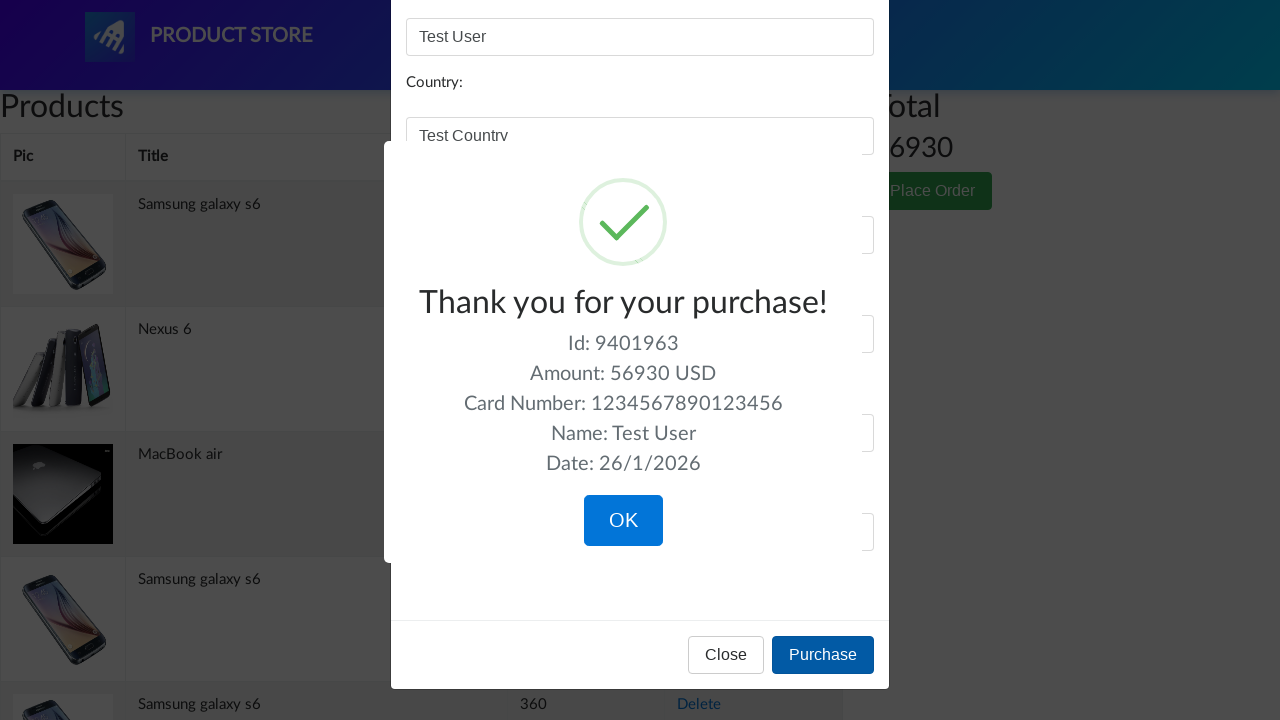